Tests passenger dropdown functionality by opening the passenger selector, incrementing the adult count 4 times, and closing the dropdown panel.

Starting URL: https://rahulshettyacademy.com/dropdownsPractise/

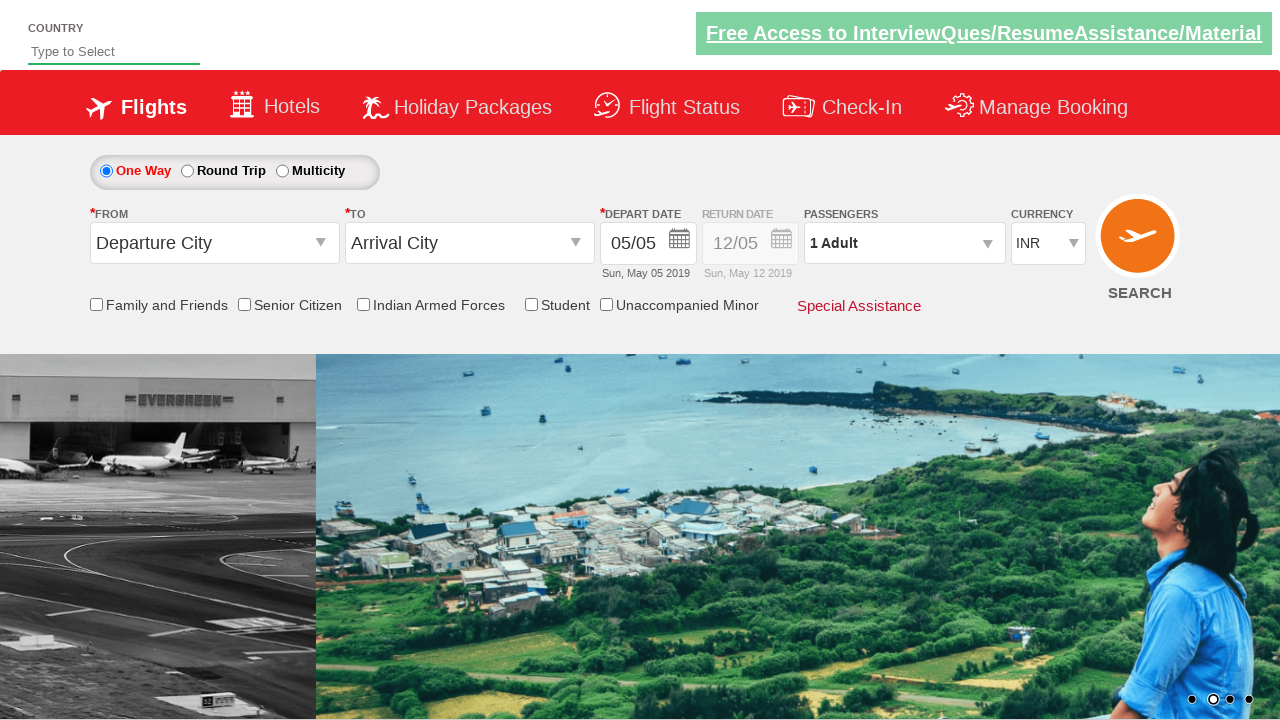

Clicked passenger info dropdown to open it at (904, 243) on #divpaxinfo
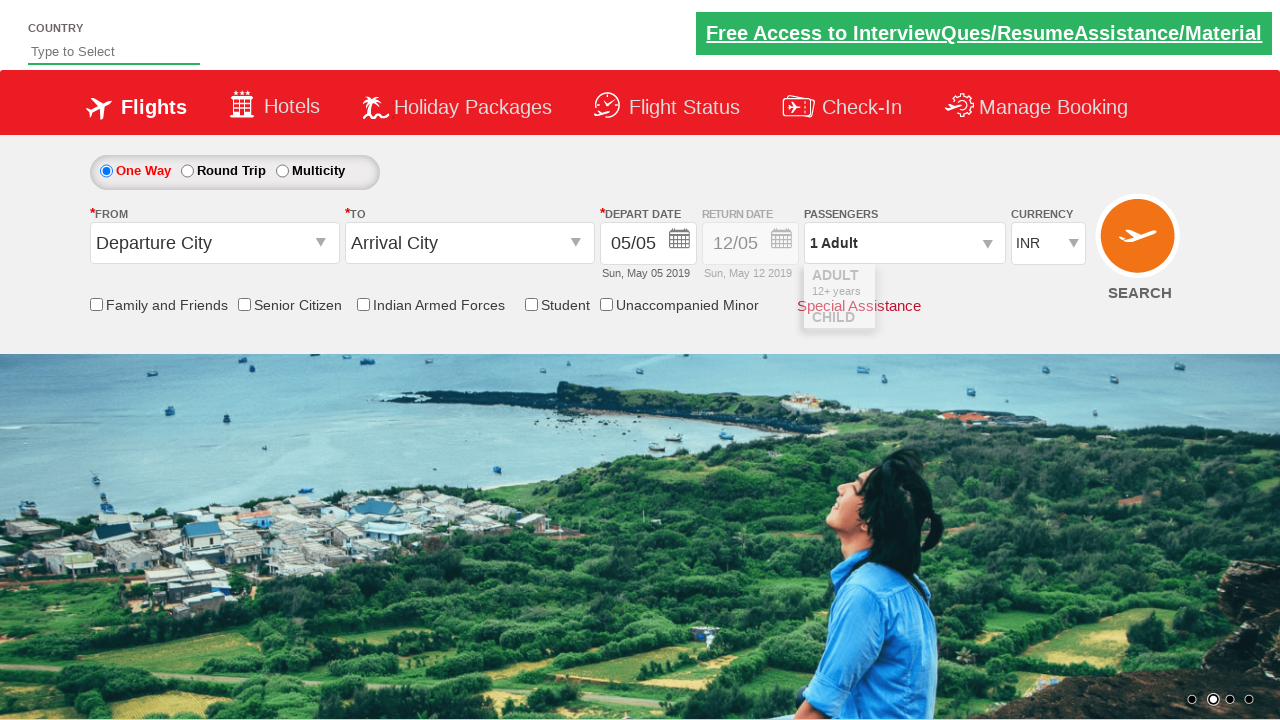

Passenger dropdown panel is now visible
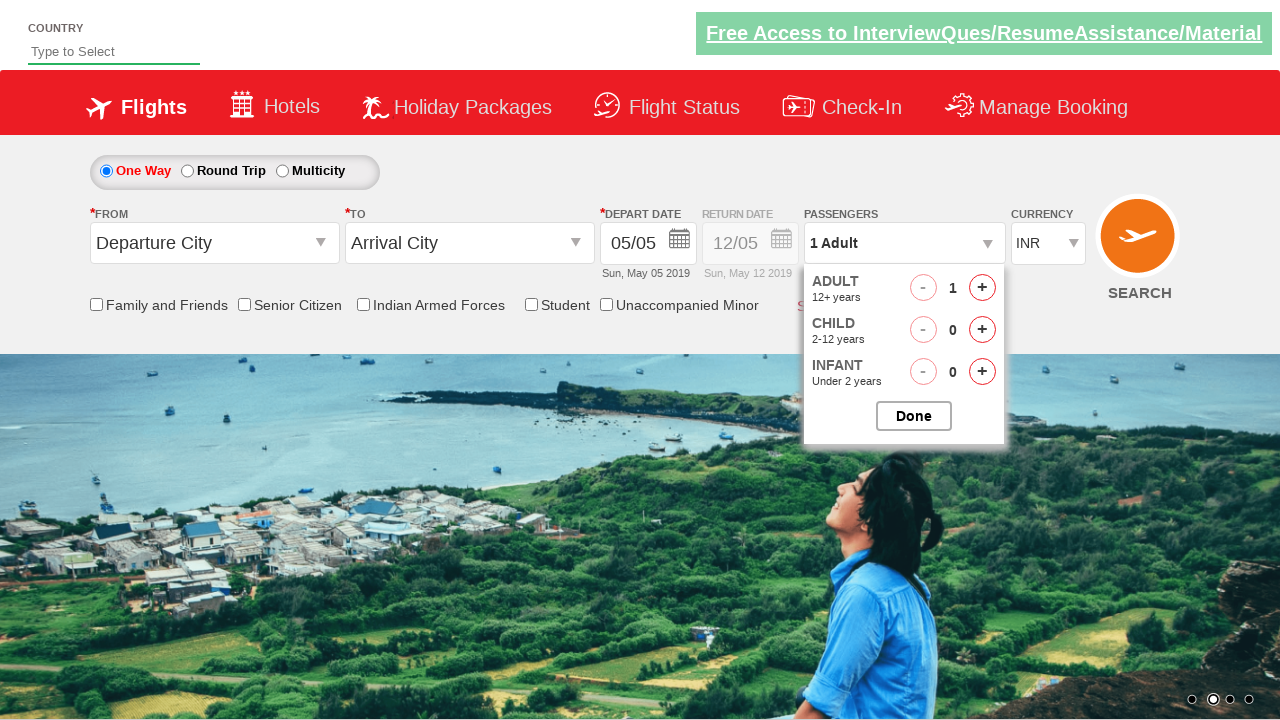

Incremented adult passenger count (iteration 1 of 4) at (982, 288) on #hrefIncAdt
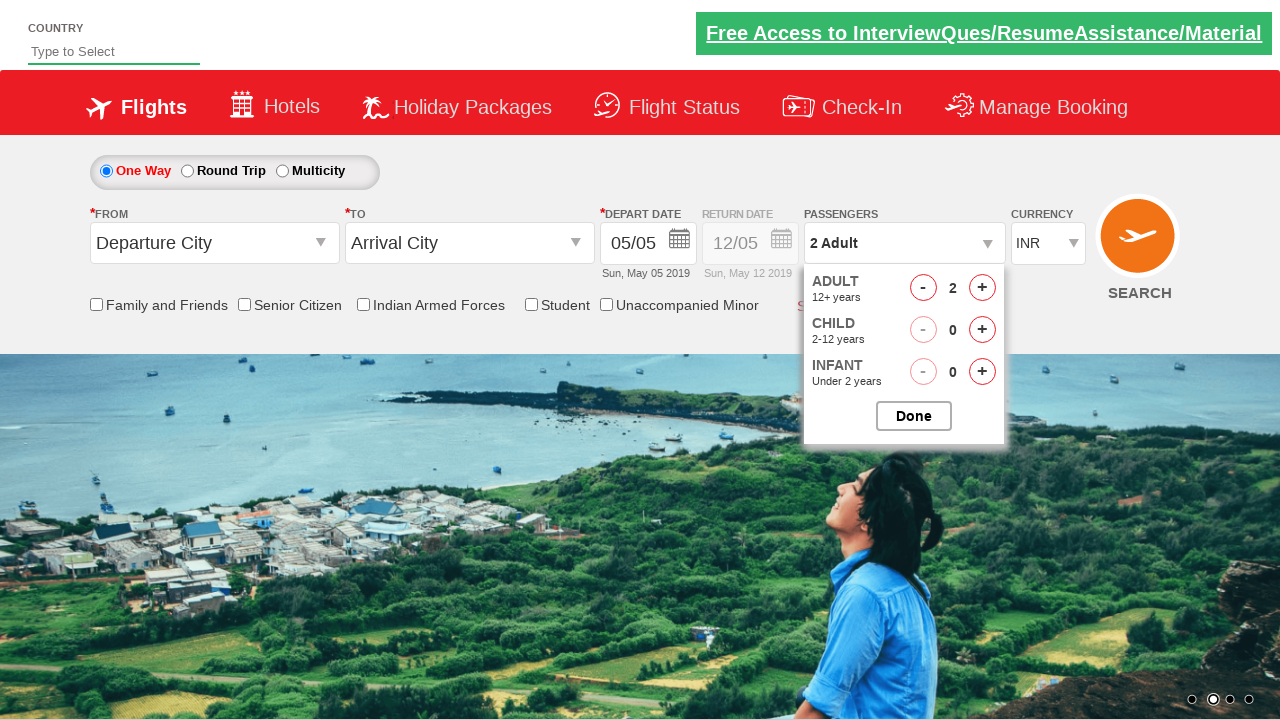

Incremented adult passenger count (iteration 2 of 4) at (982, 288) on #hrefIncAdt
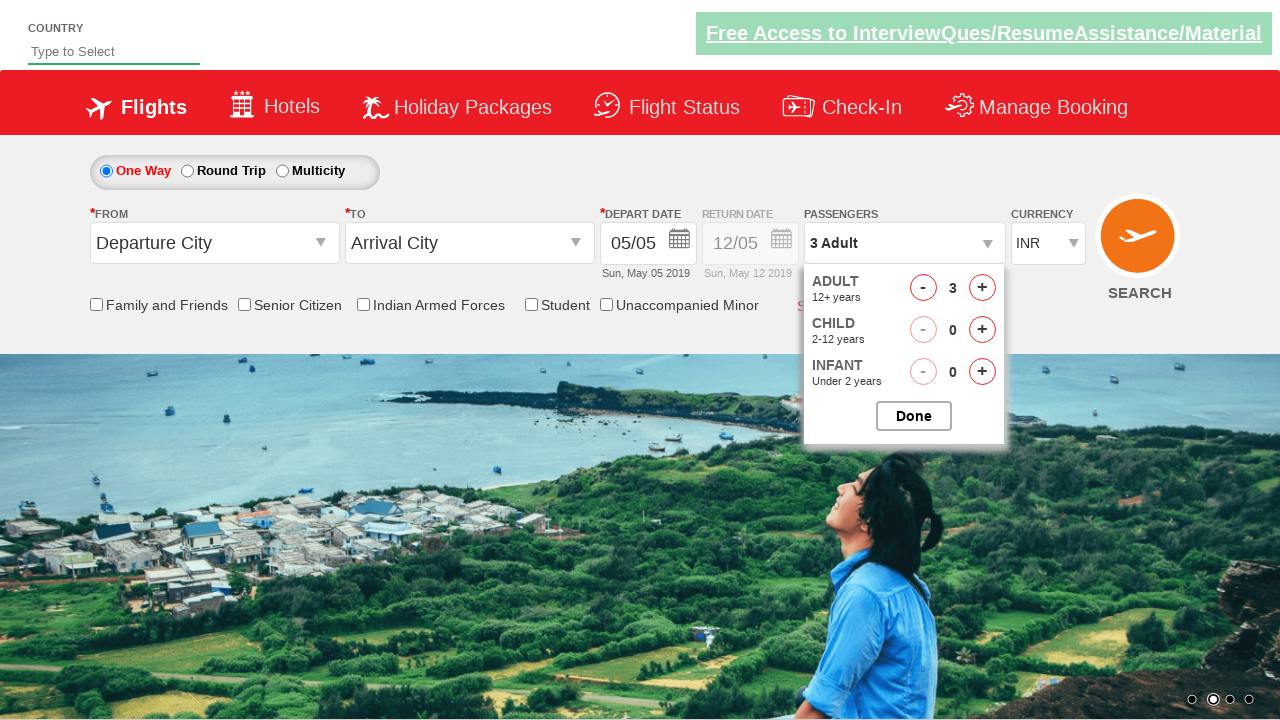

Incremented adult passenger count (iteration 3 of 4) at (982, 288) on #hrefIncAdt
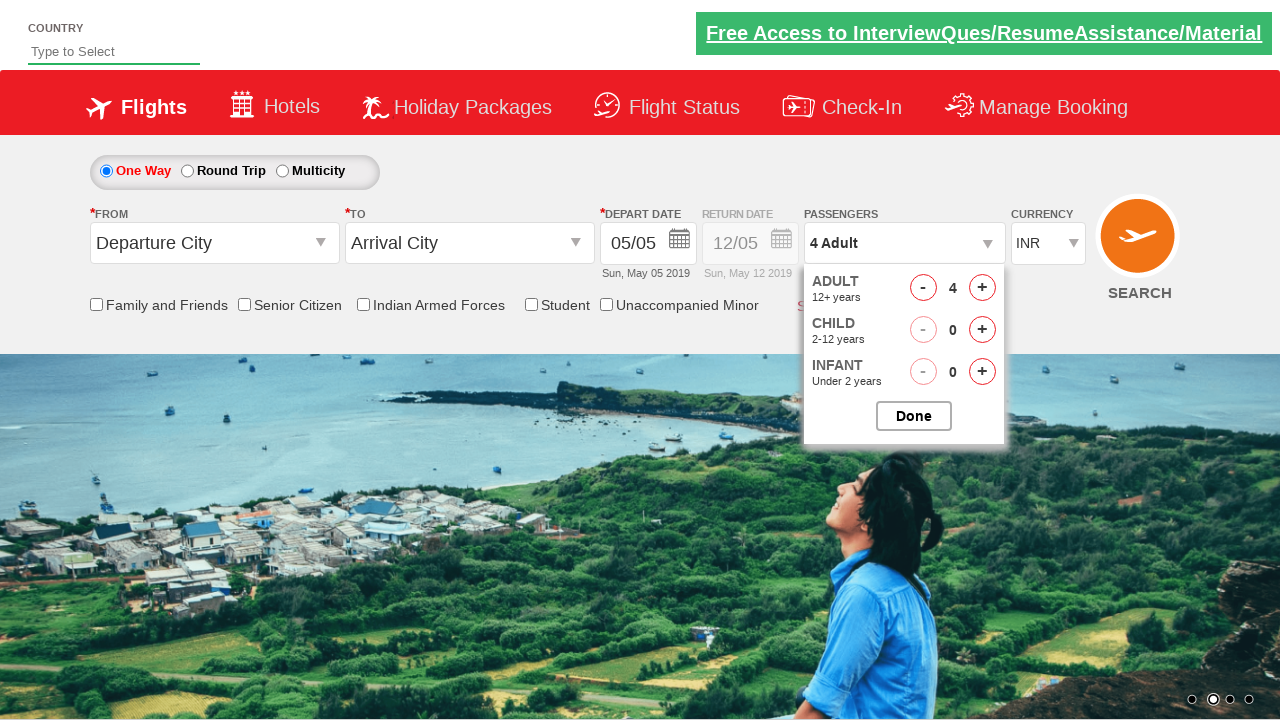

Incremented adult passenger count (iteration 4 of 4) at (982, 288) on #hrefIncAdt
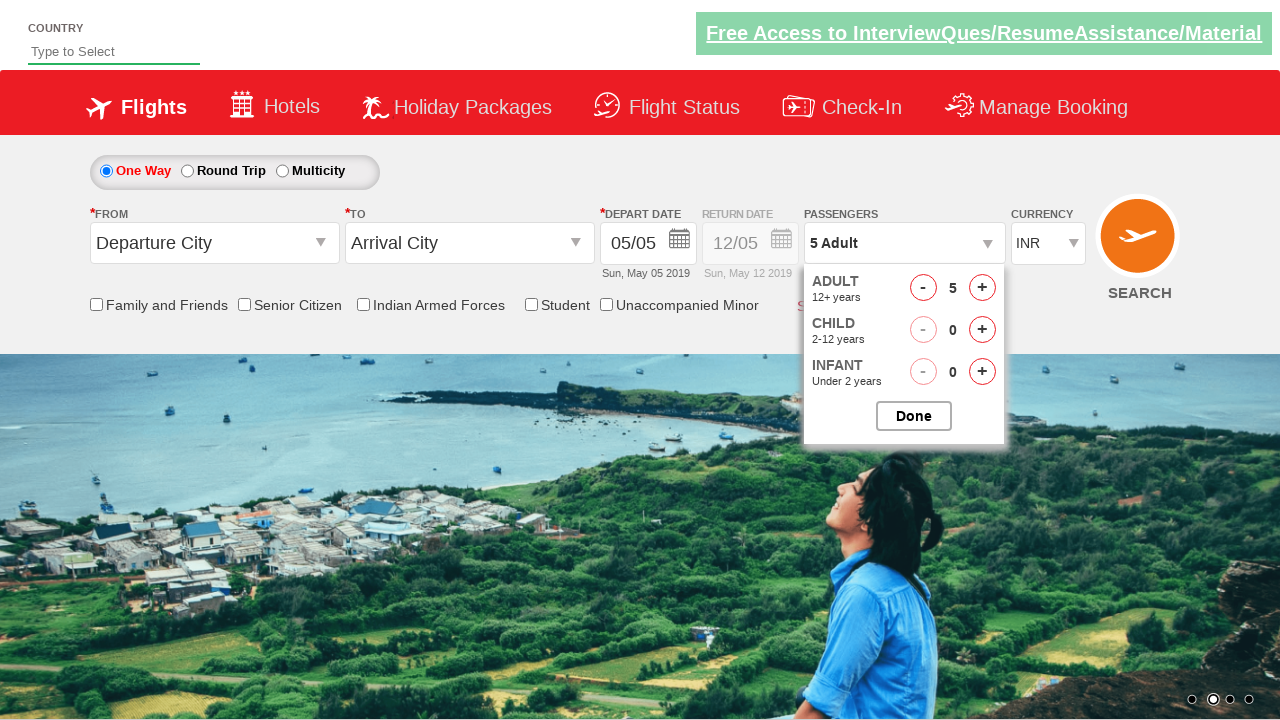

Closed the passenger options dropdown at (914, 416) on #btnclosepaxoption
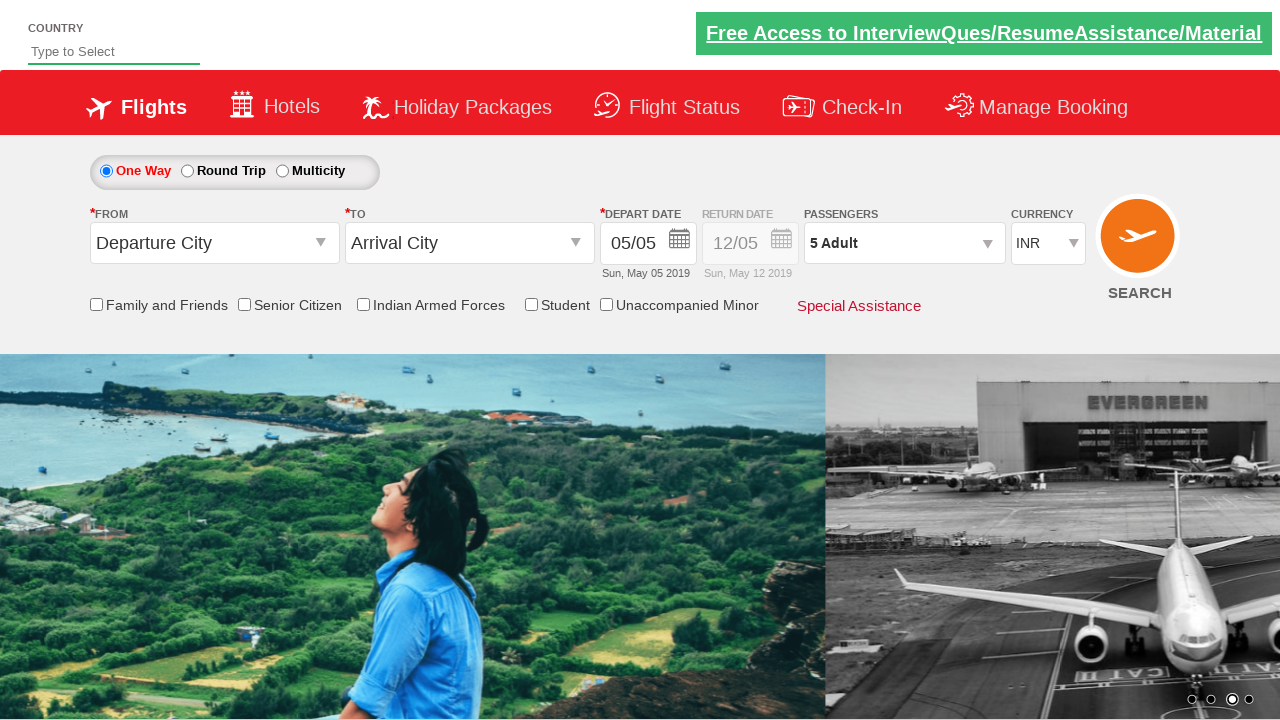

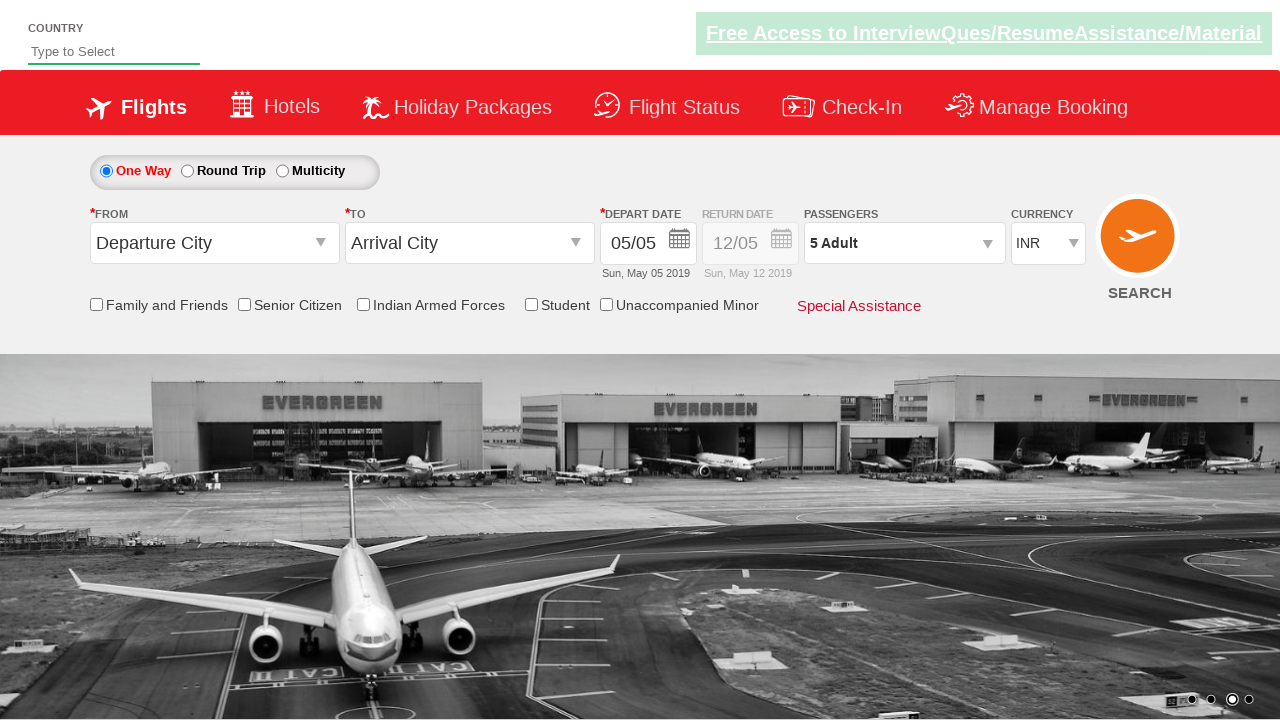